Tests e-commerce cart functionality by adding an ebook to cart, verifying the item count, then removing it and verifying the cart is empty

Starting URL: https://shopdemo.e-junkie.com/

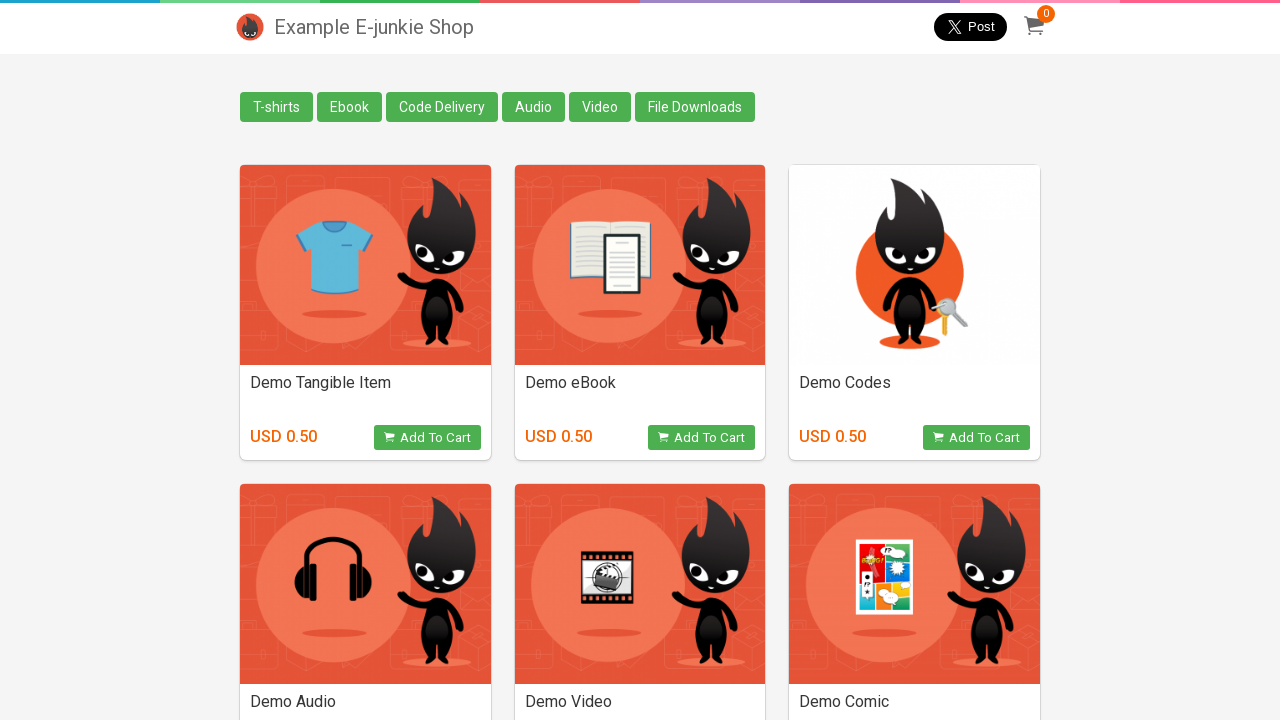

Clicked the ebook product view button at (702, 438) on (//button[@class='view_product'])[2]
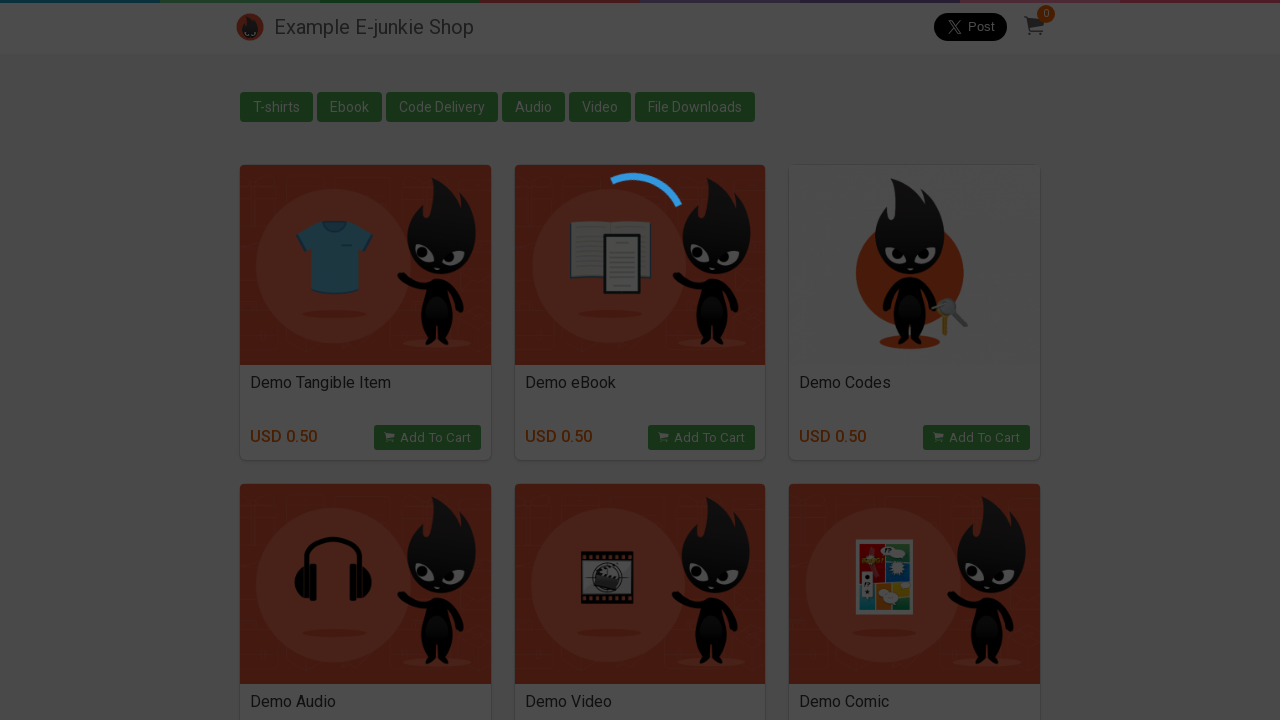

iframe element loaded and detected
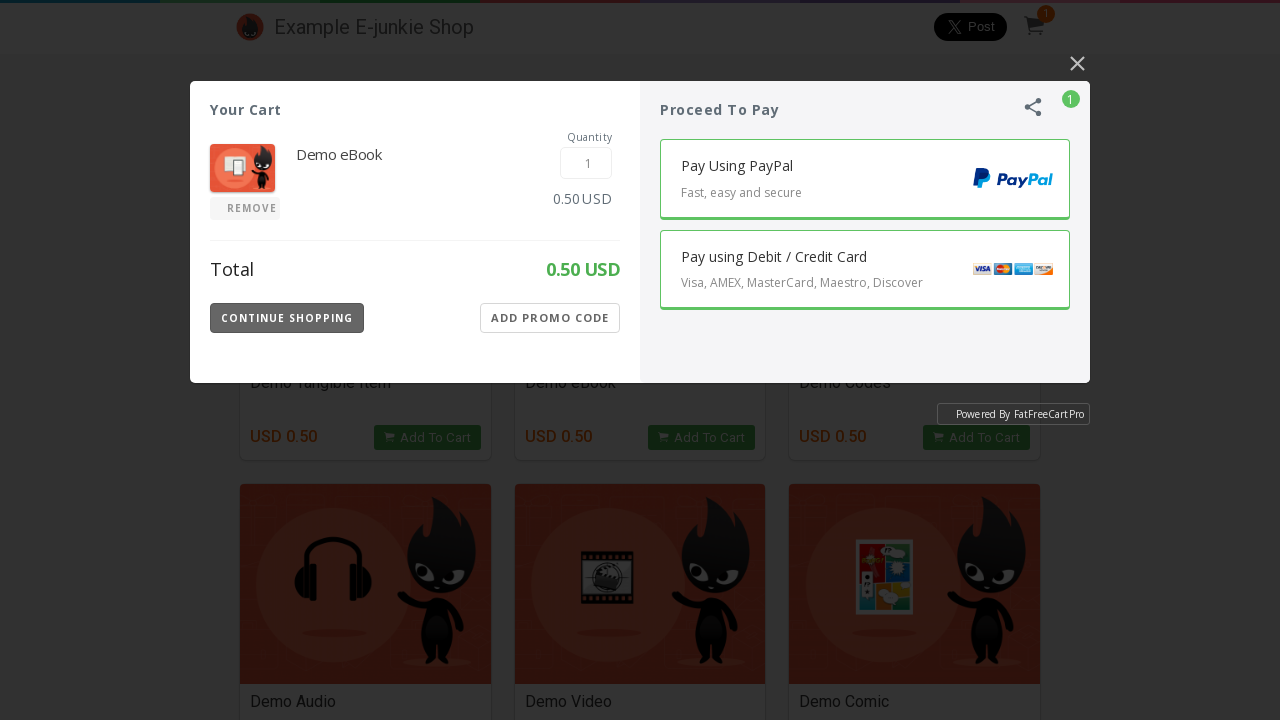

Switched to iframe content frame
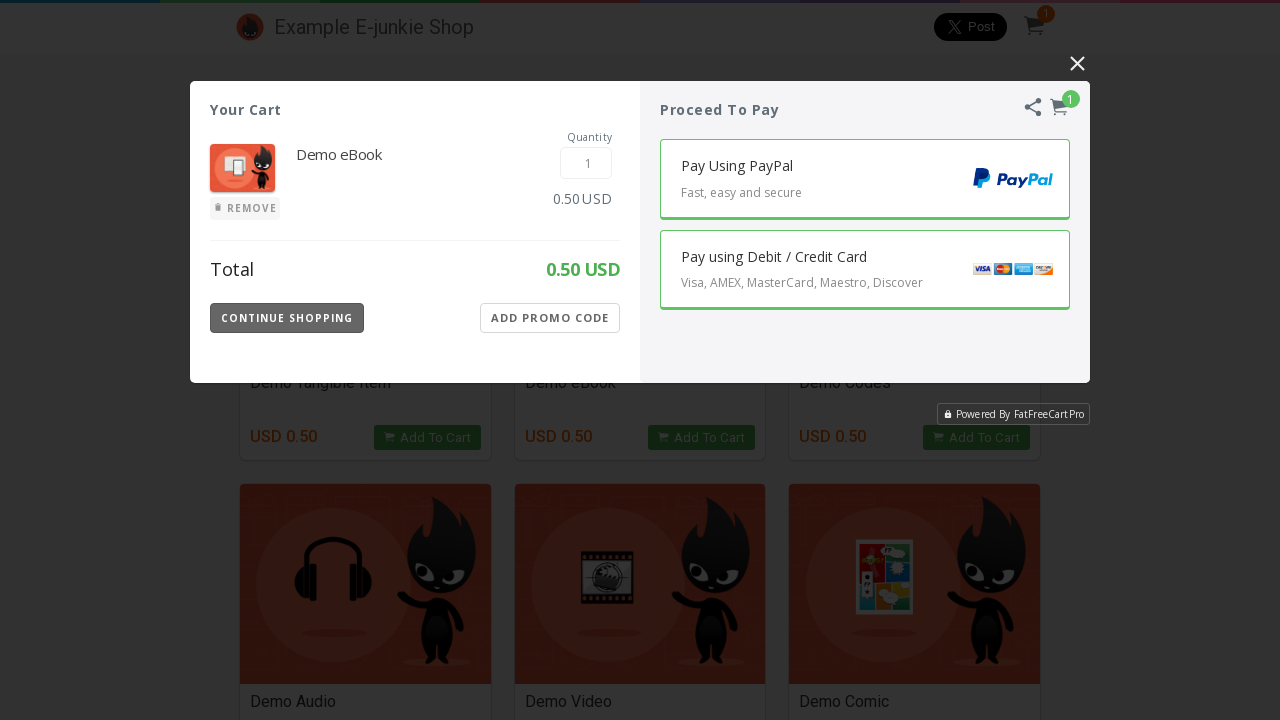

Cart item count element loaded
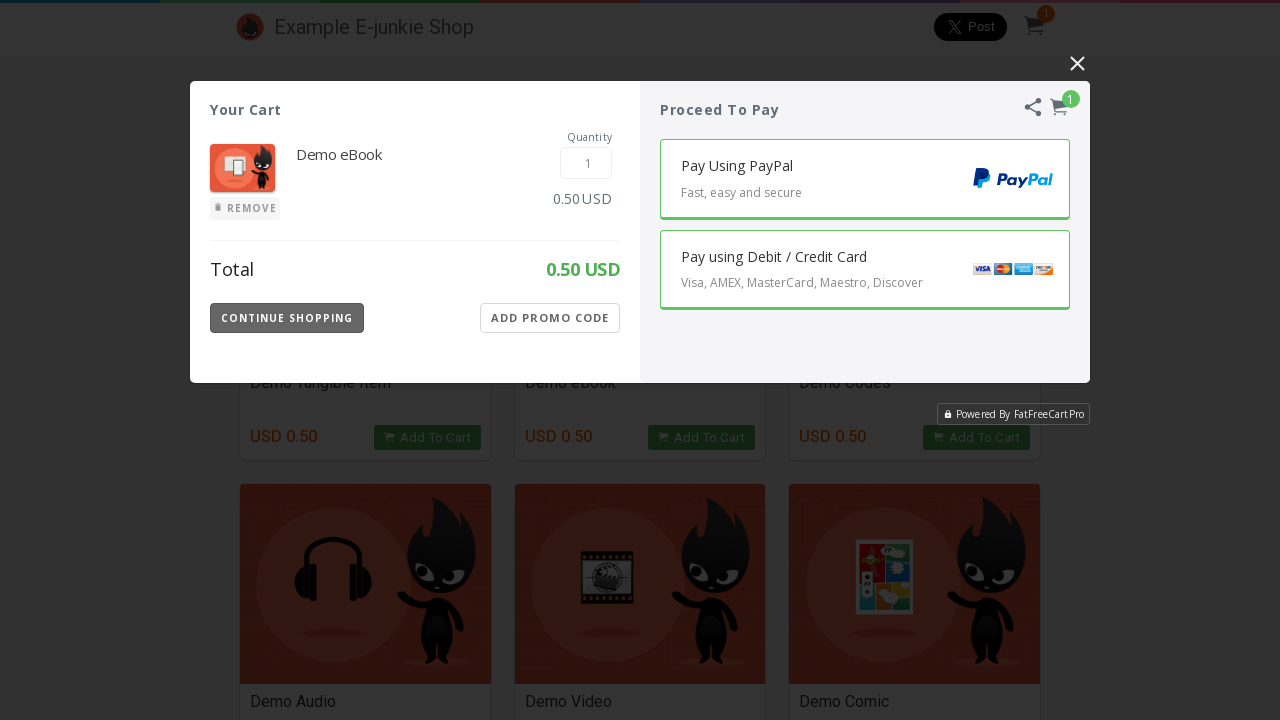

Verified cart contains 1 item
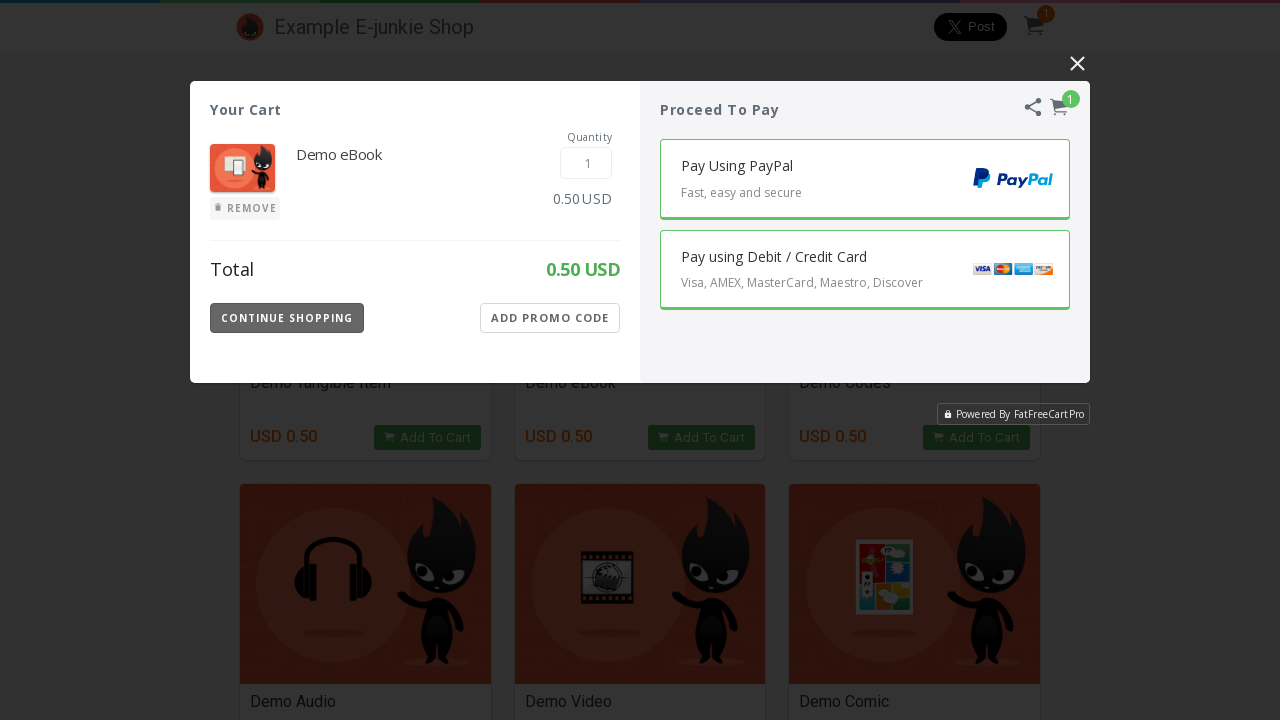

Clicked product remove button to remove ebook from cart at (245, 209) on button[class='Product-Remove']
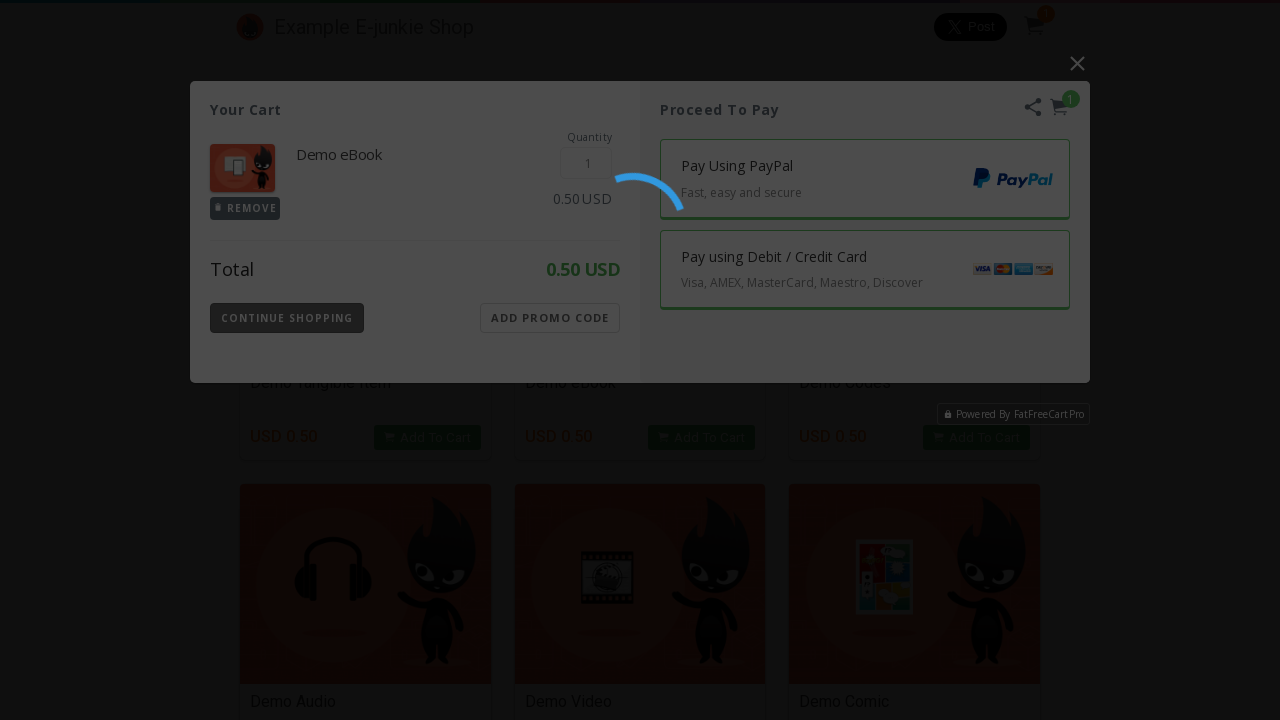

Main page cart item count element became visible
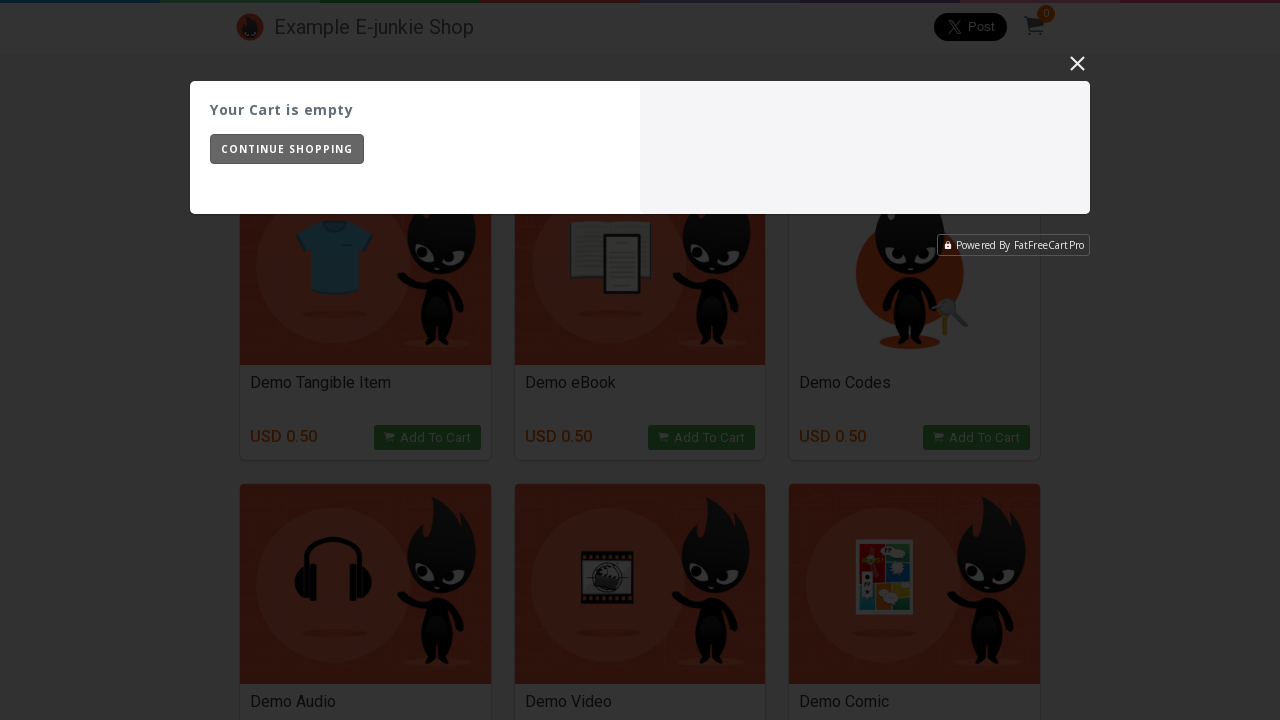

Waited 1 second for cart update to complete
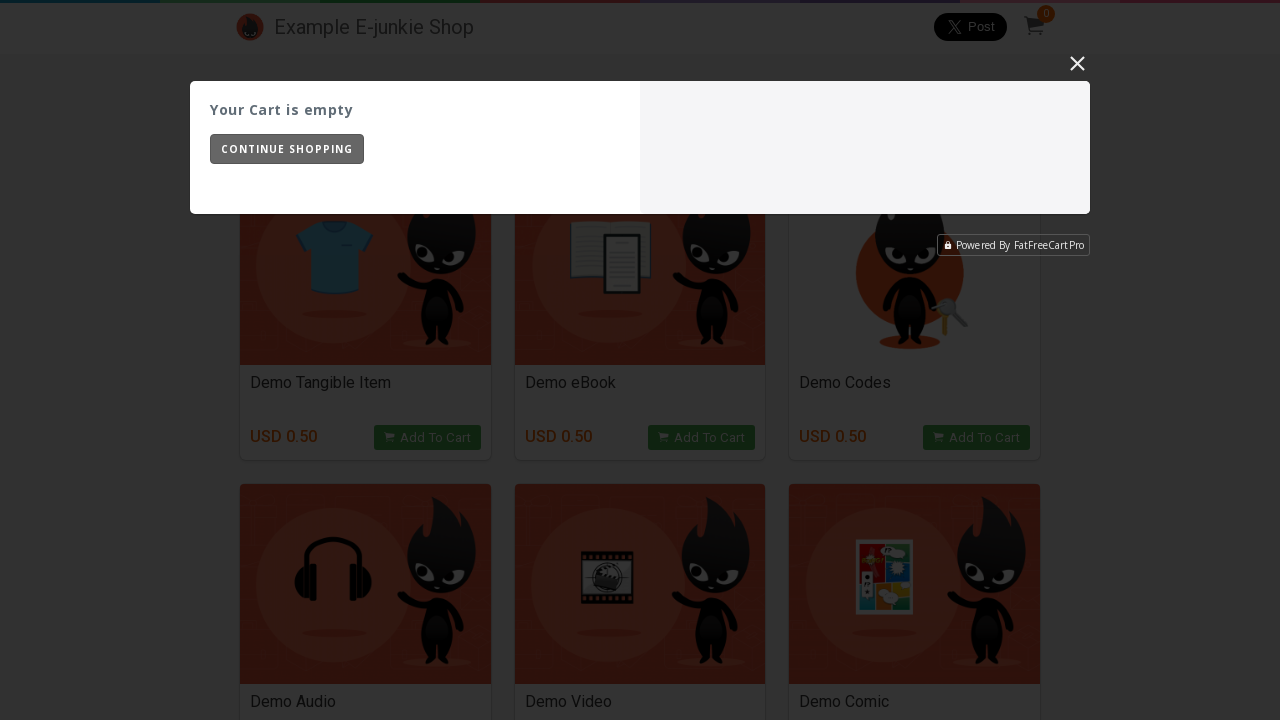

Retrieved cart item count locator
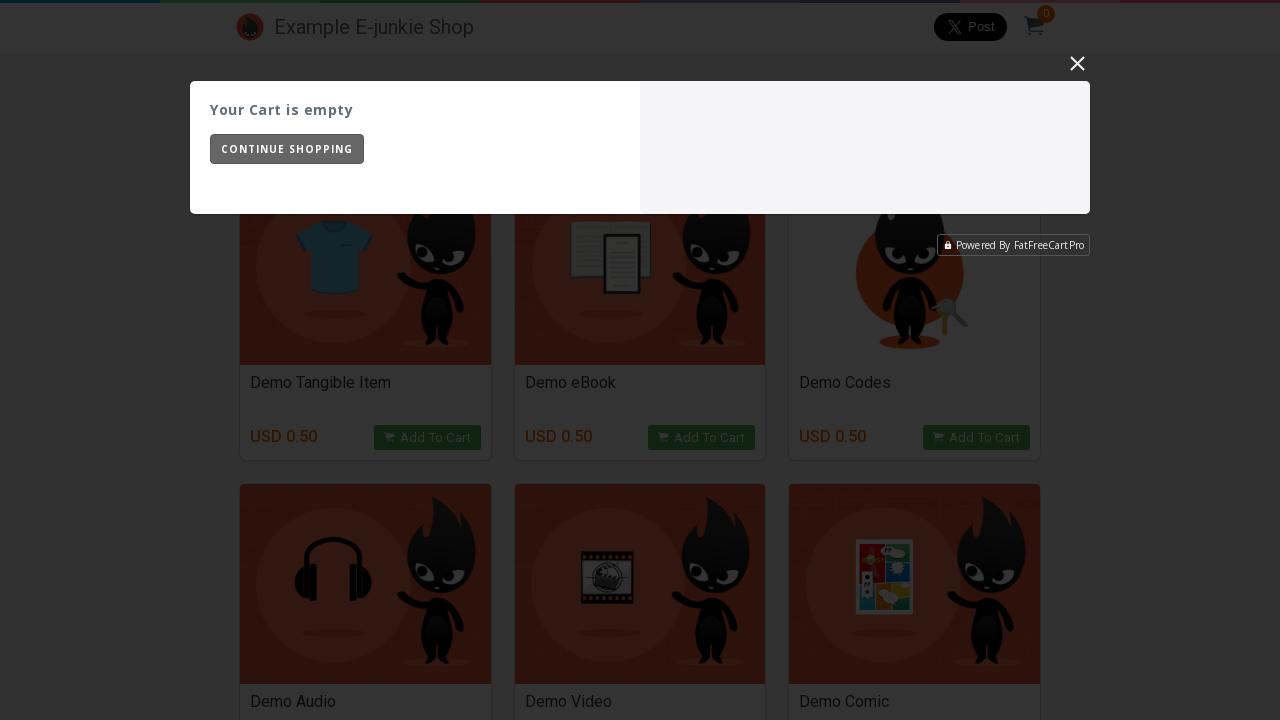

Verified cart is empty with 0 items
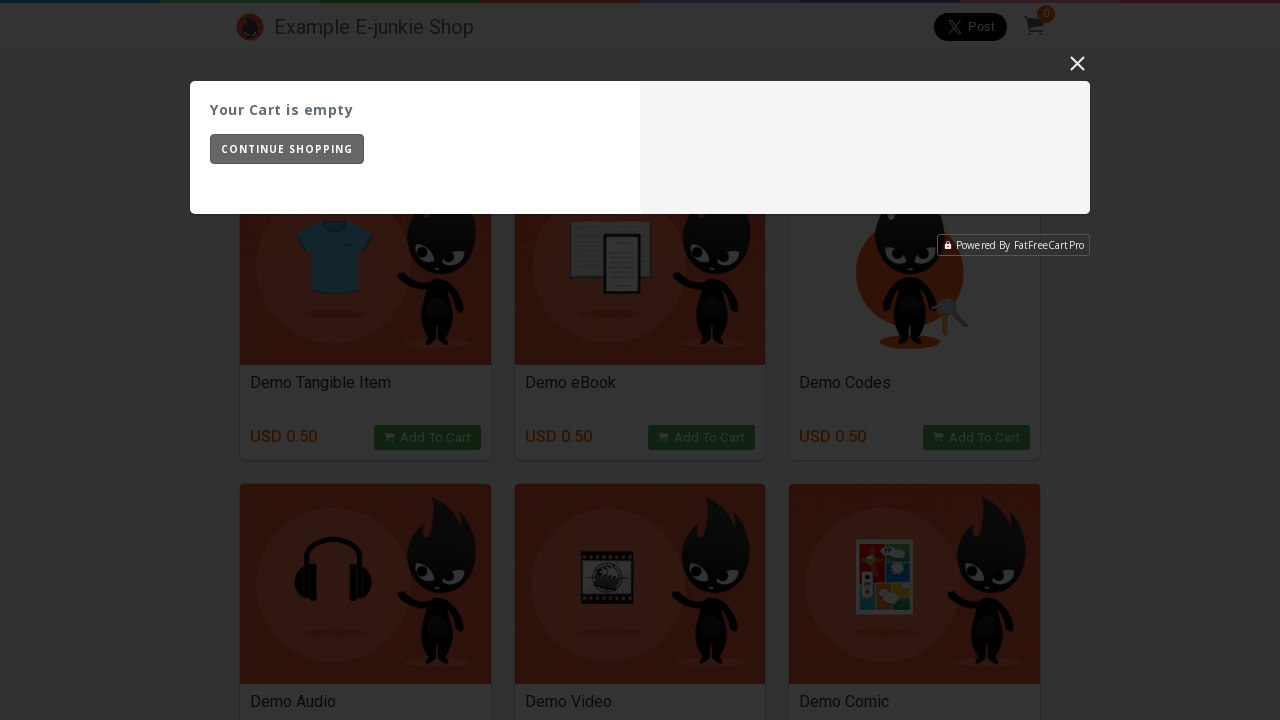

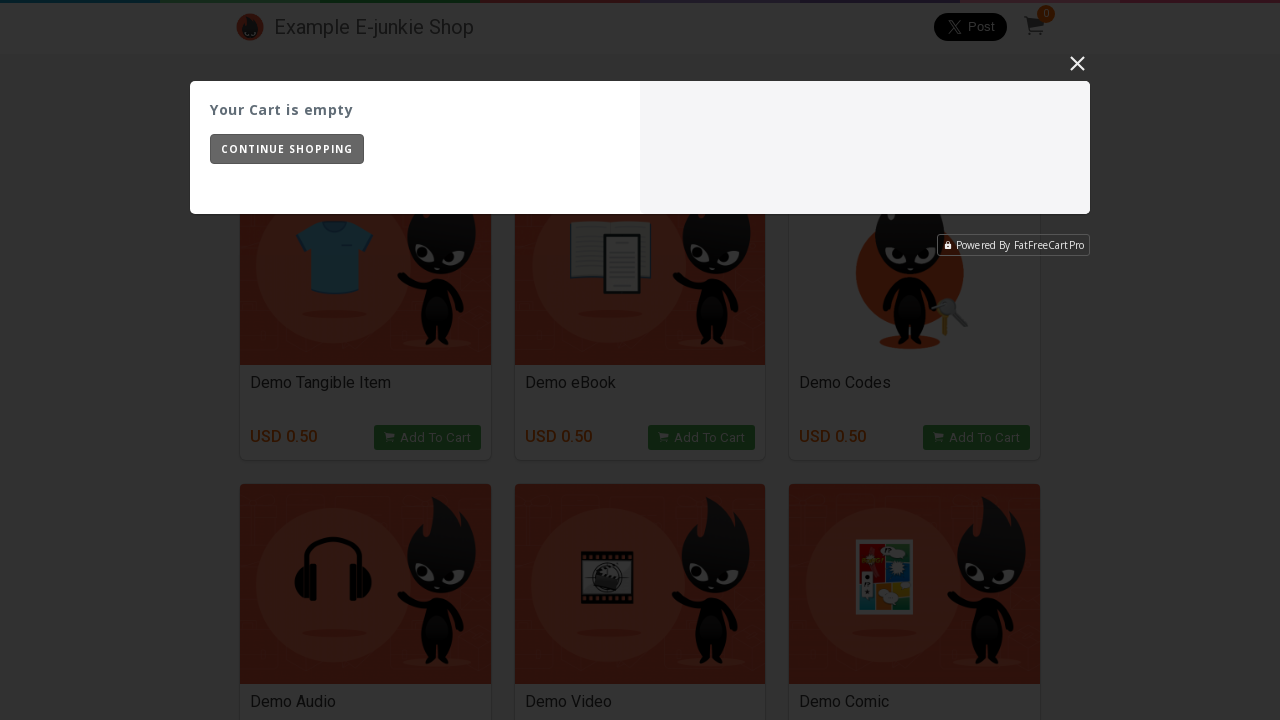